Navigates to OrangeHRM demo site and clicks on the 'OrangeHRM, Inc' link using explicit wait

Starting URL: https://opensource-demo.orangehrmlive.com

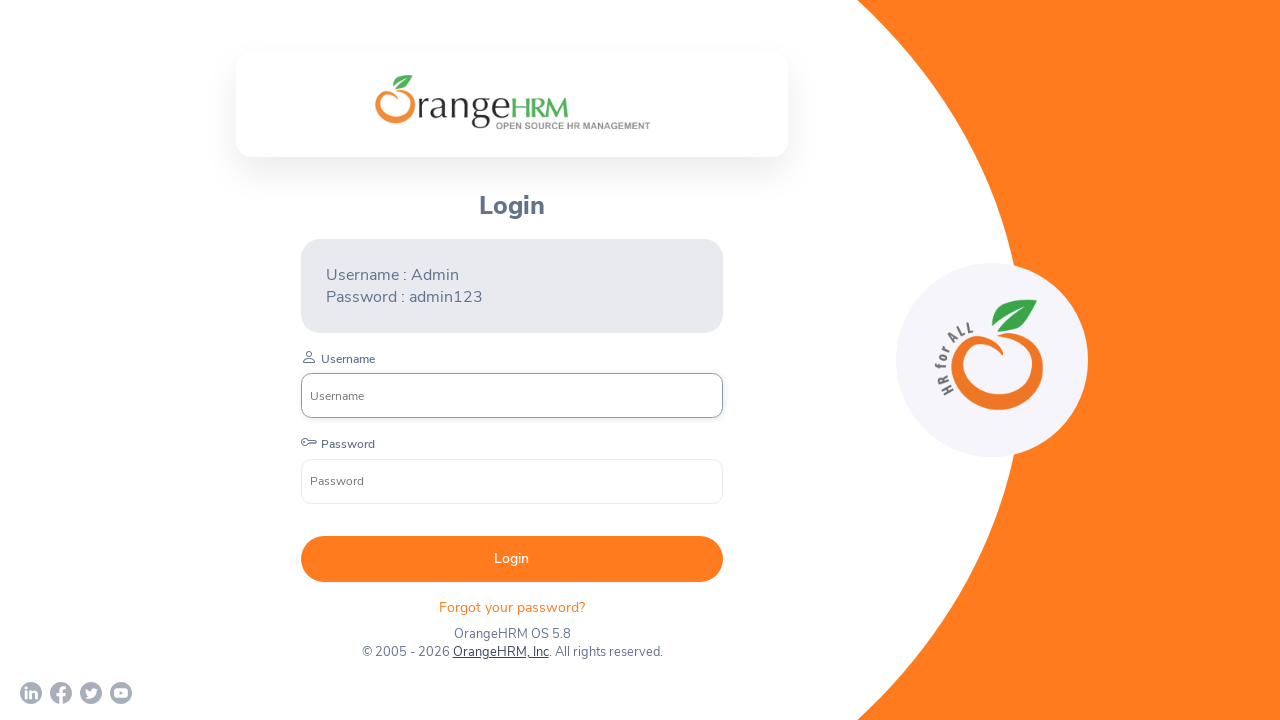

Navigated to OrangeHRM demo site at https://opensource-demo.orangehrmlive.com
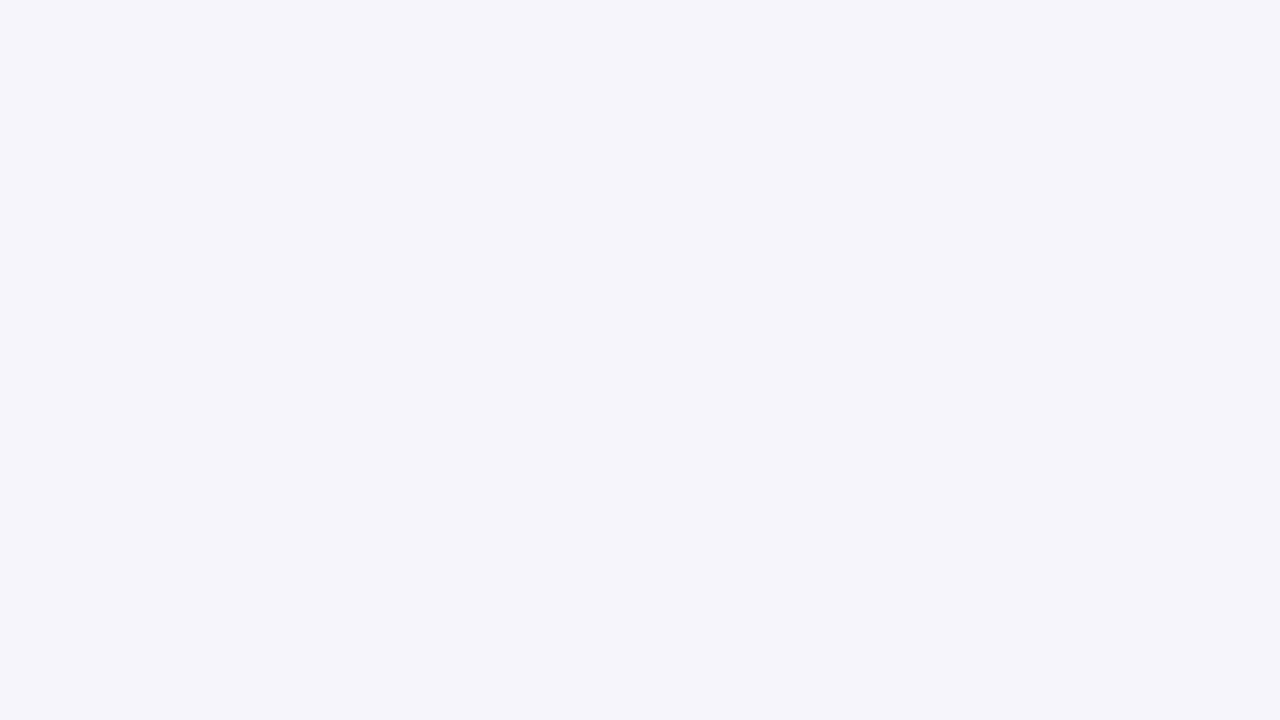

Clicked on the 'OrangeHRM, Inc' link at (497, 647) on xpath=//a[text()='OrangeHRM, Inc']
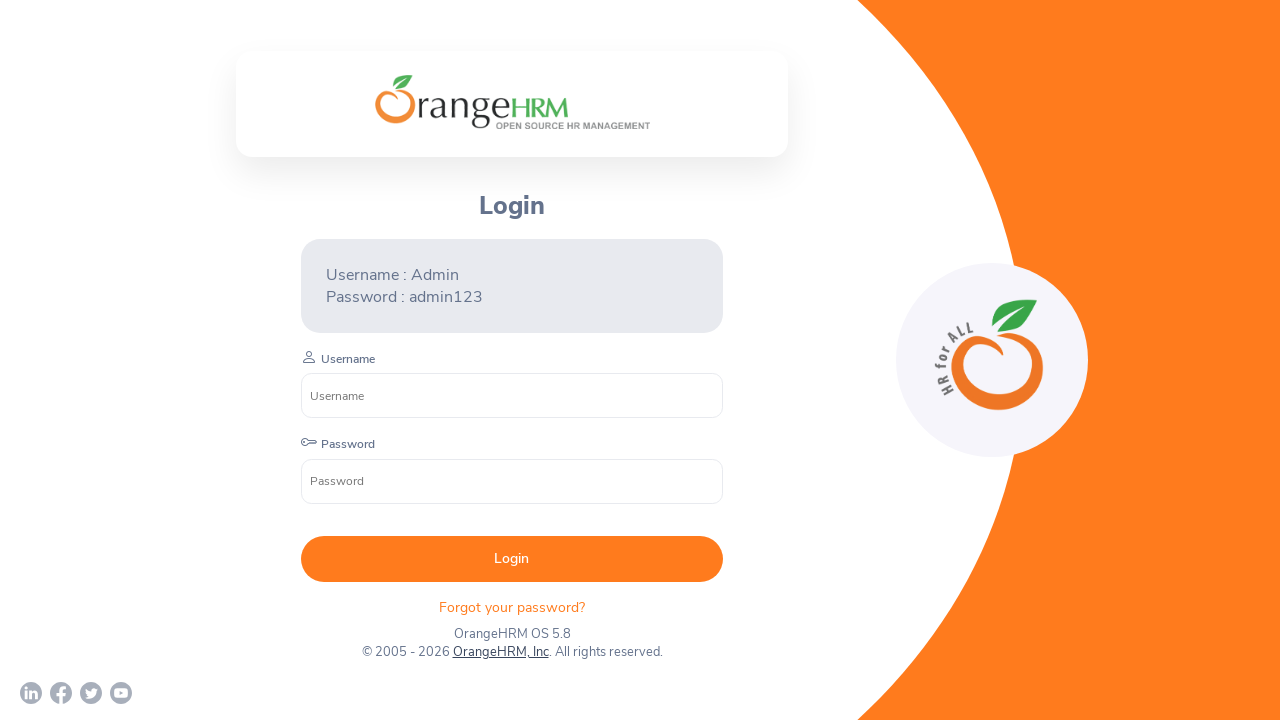

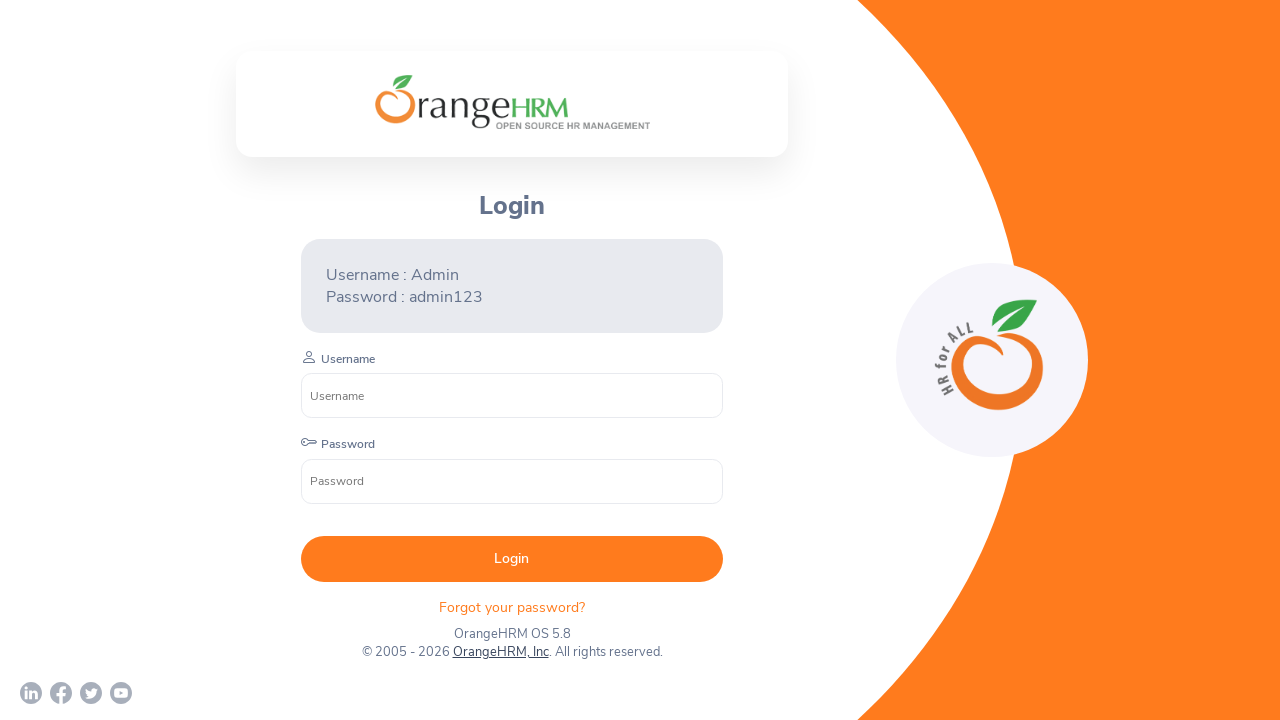